Tests file upload functionality on a jQuery File Upload demo page by selecting a file through the file input element

Starting URL: https://blueimp.github.io/jQuery-File-Upload/

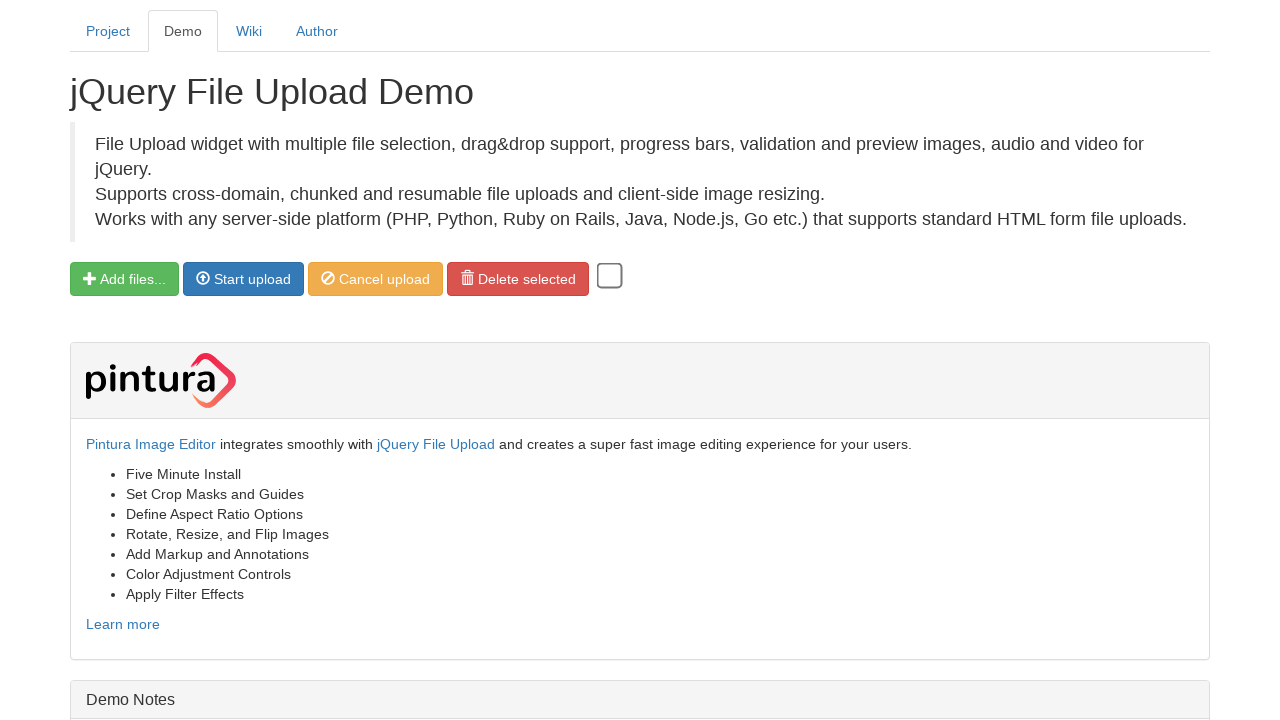

Created temporary test file for upload
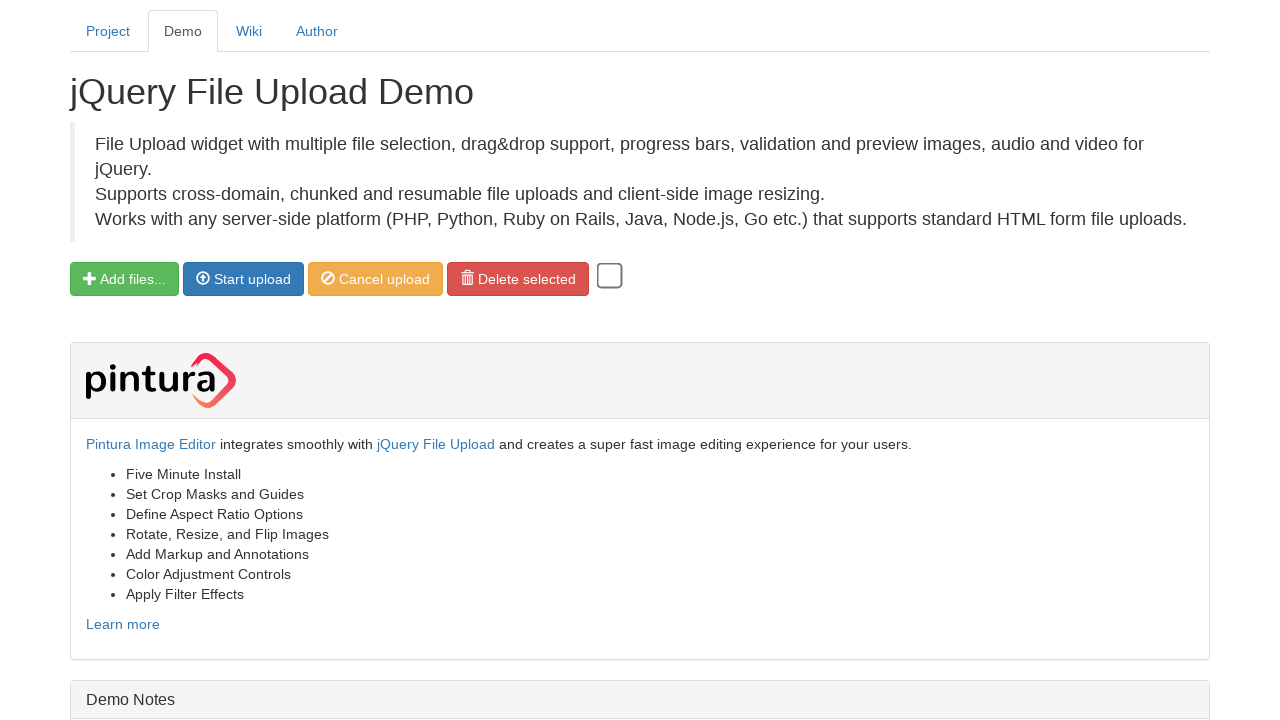

Selected test file through file input element
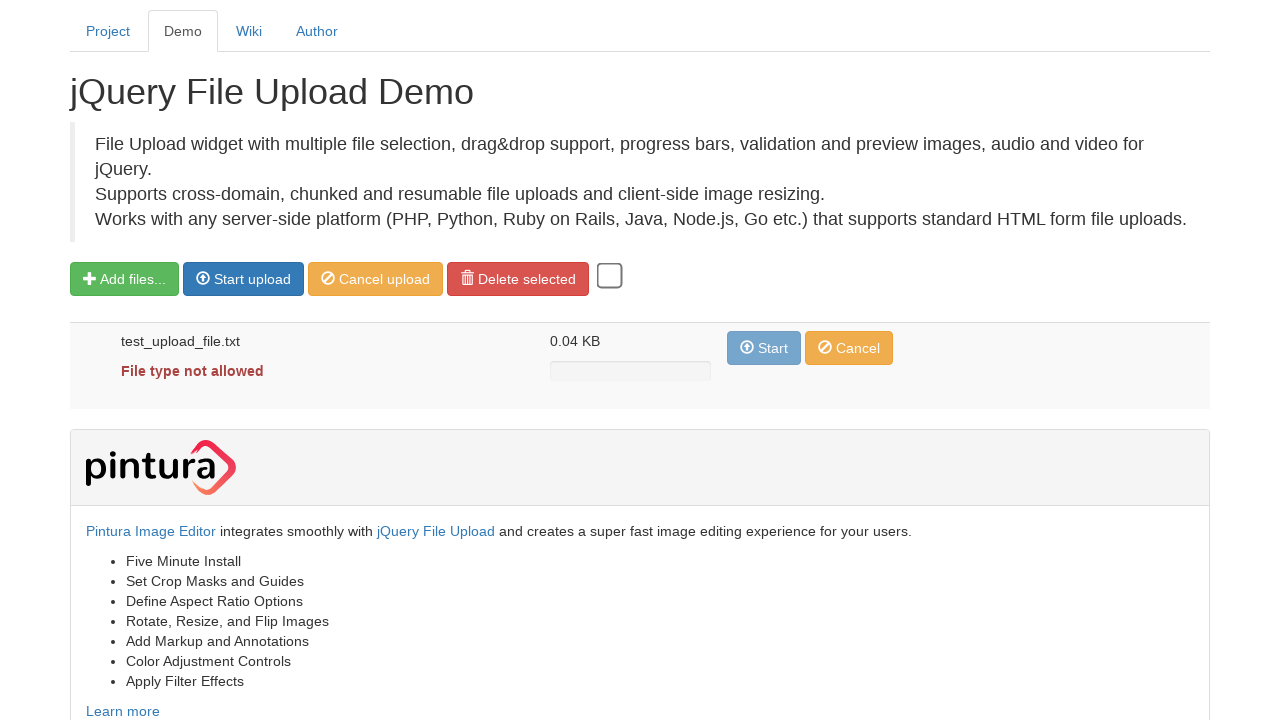

File upload template appeared in the upload list
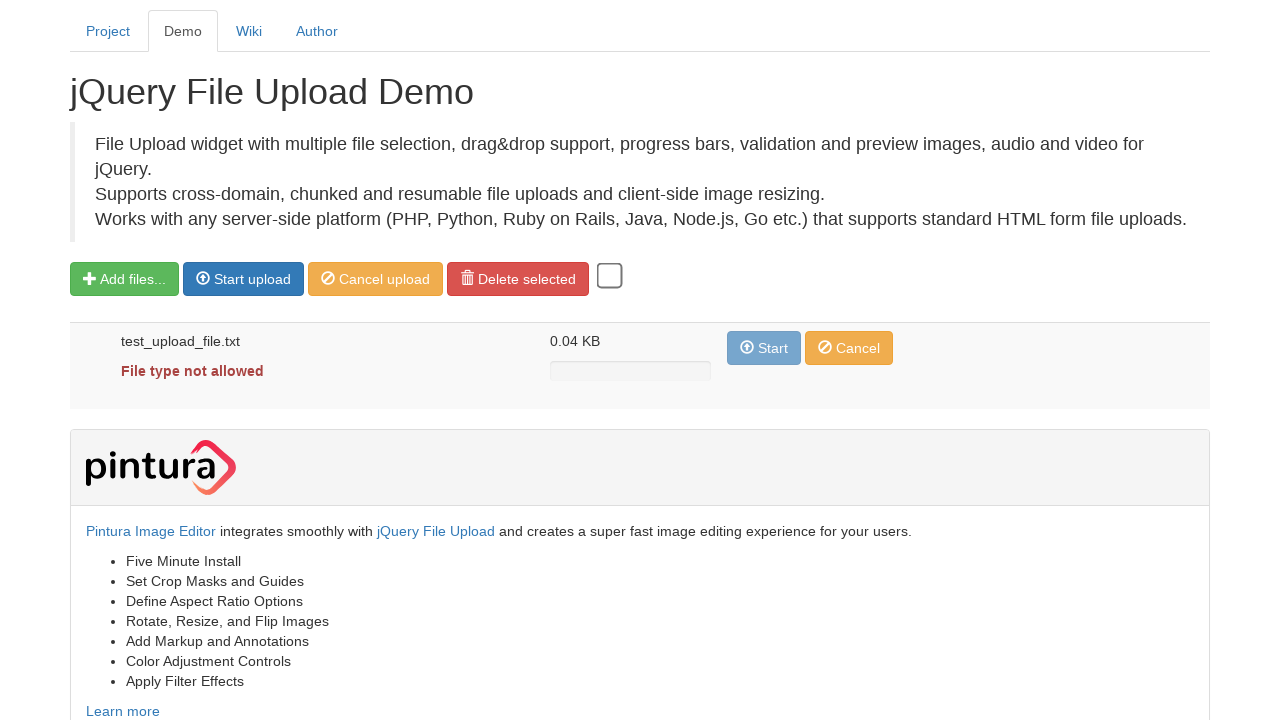

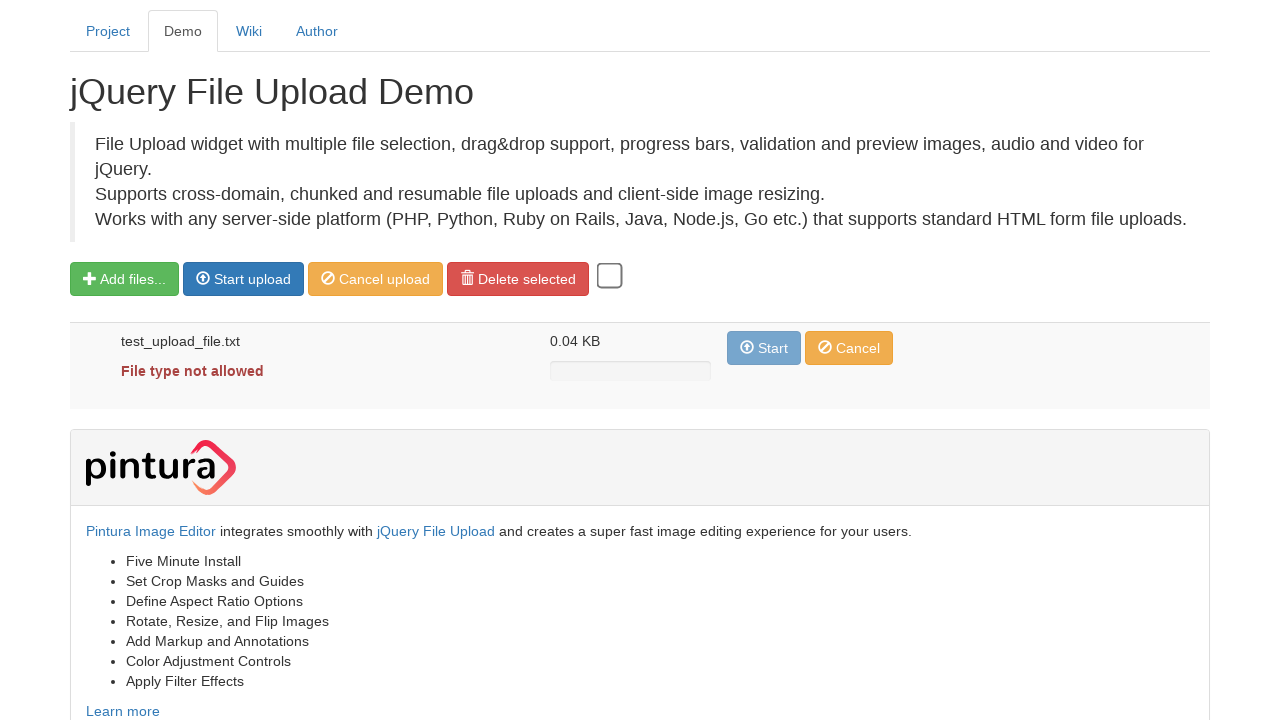